Solves a math captcha by calculating a mathematical expression, filling the answer, selecting checkboxes and radio buttons, then submitting the form

Starting URL: https://suninjuly.github.io/math.html

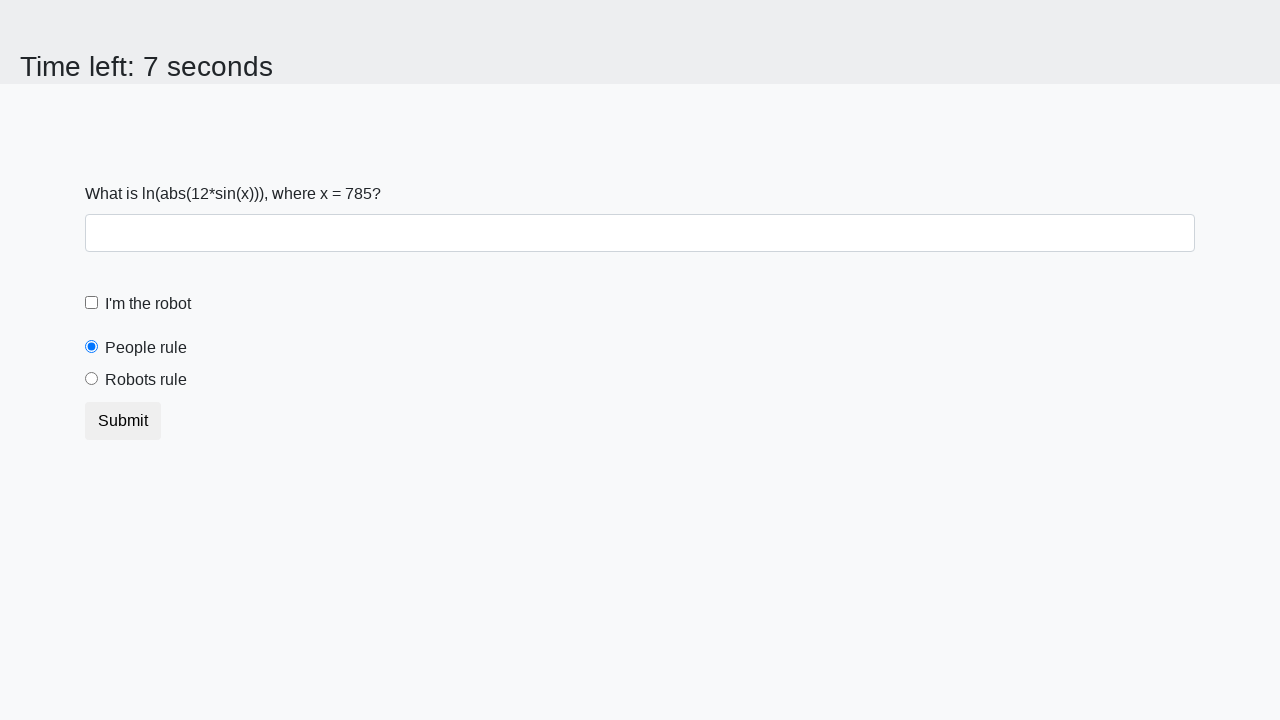

Located the input value element
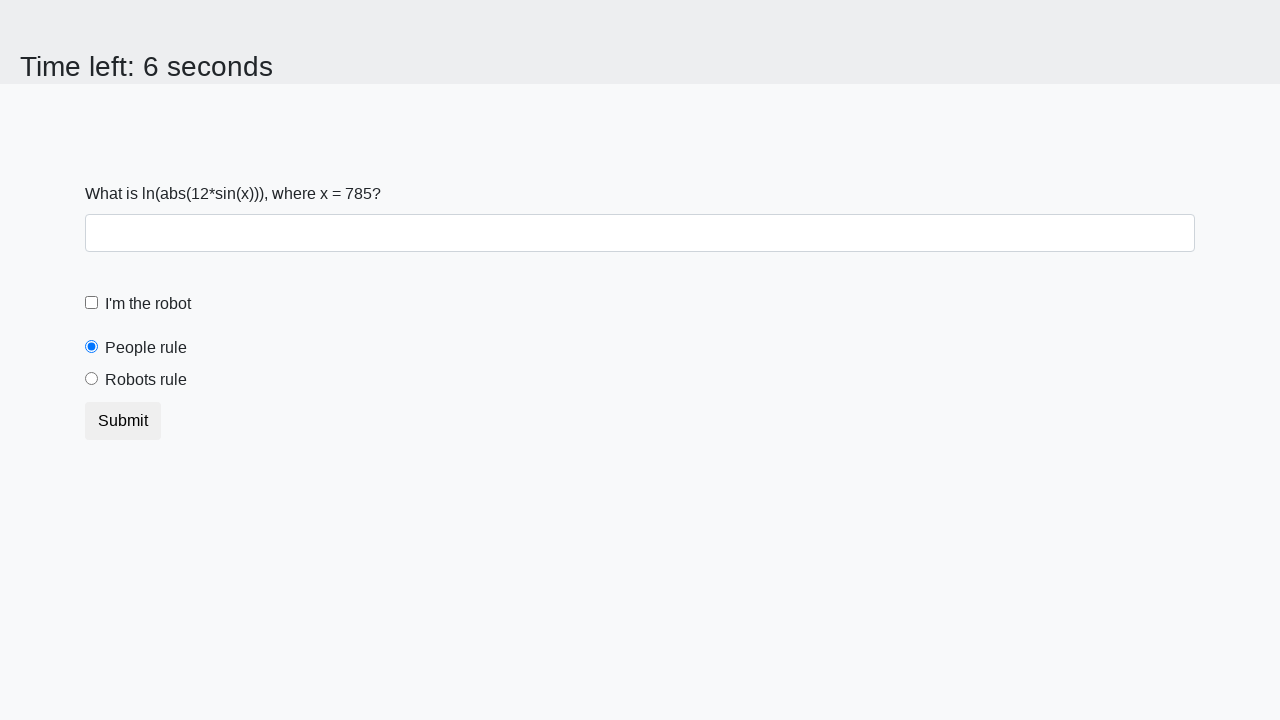

Extracted the math expression value from the page
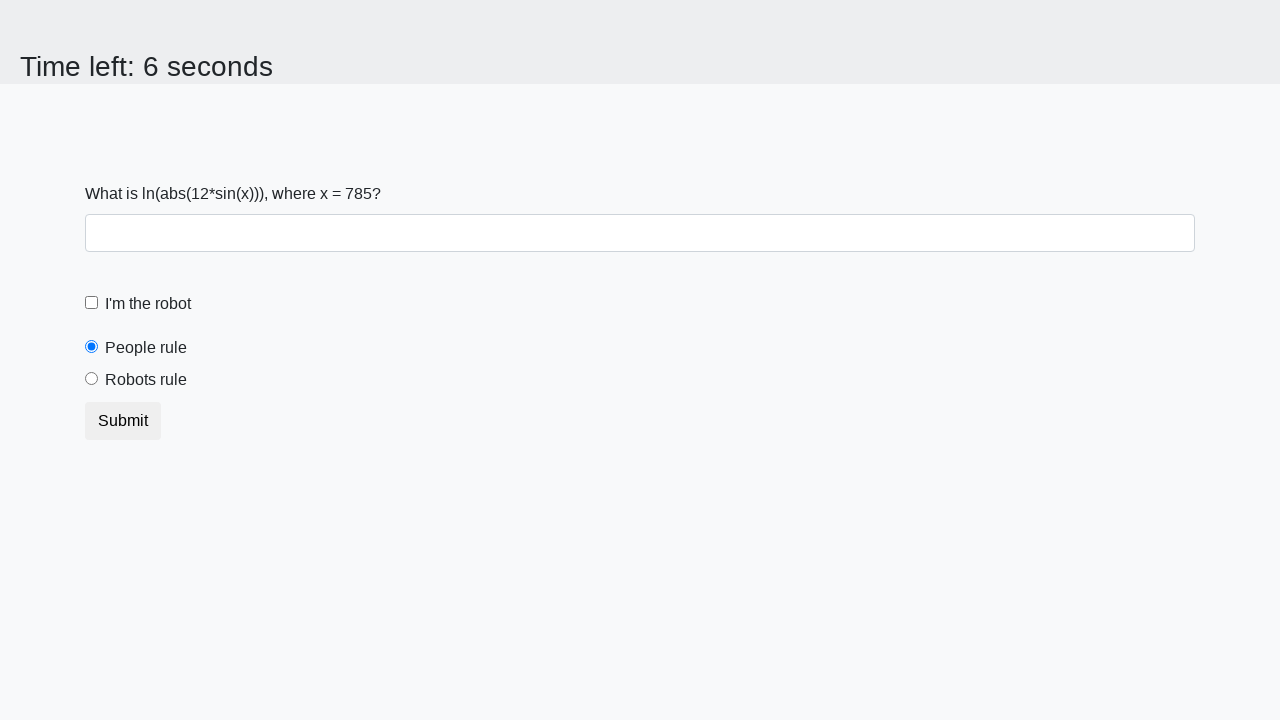

Calculated the math captcha answer: 1.537450439203958
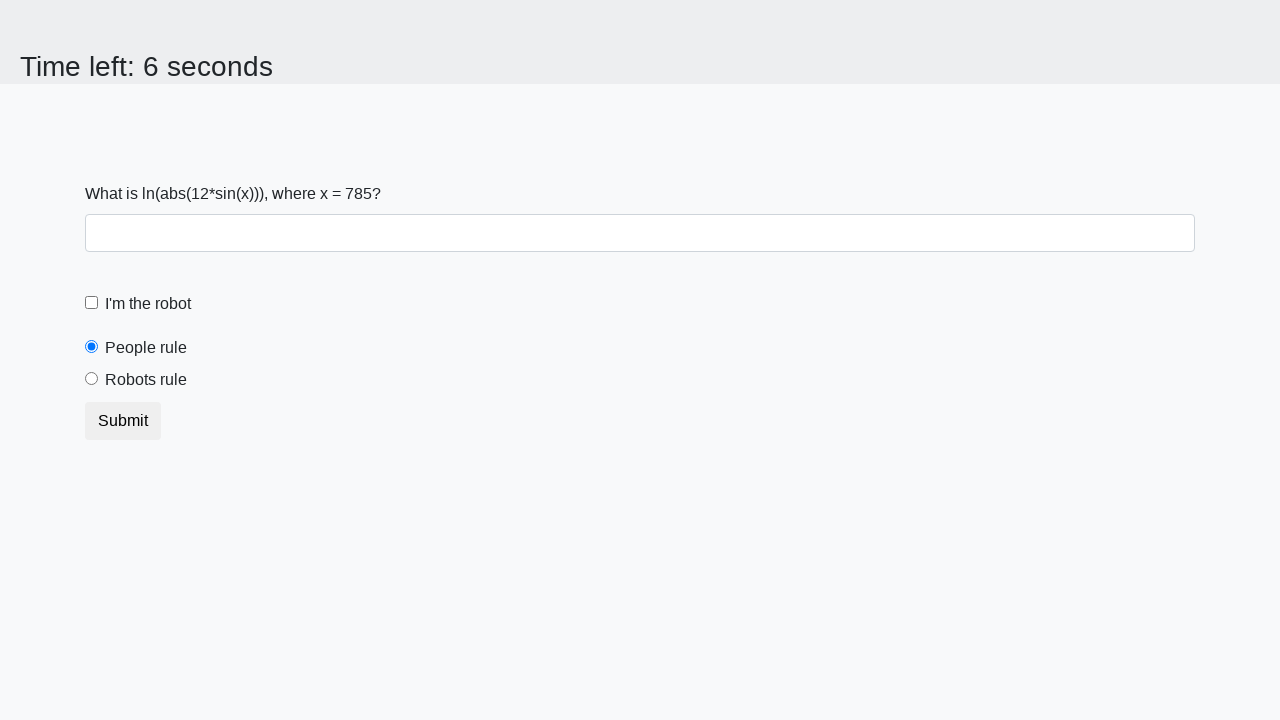

Filled the answer field with calculated result on #answer
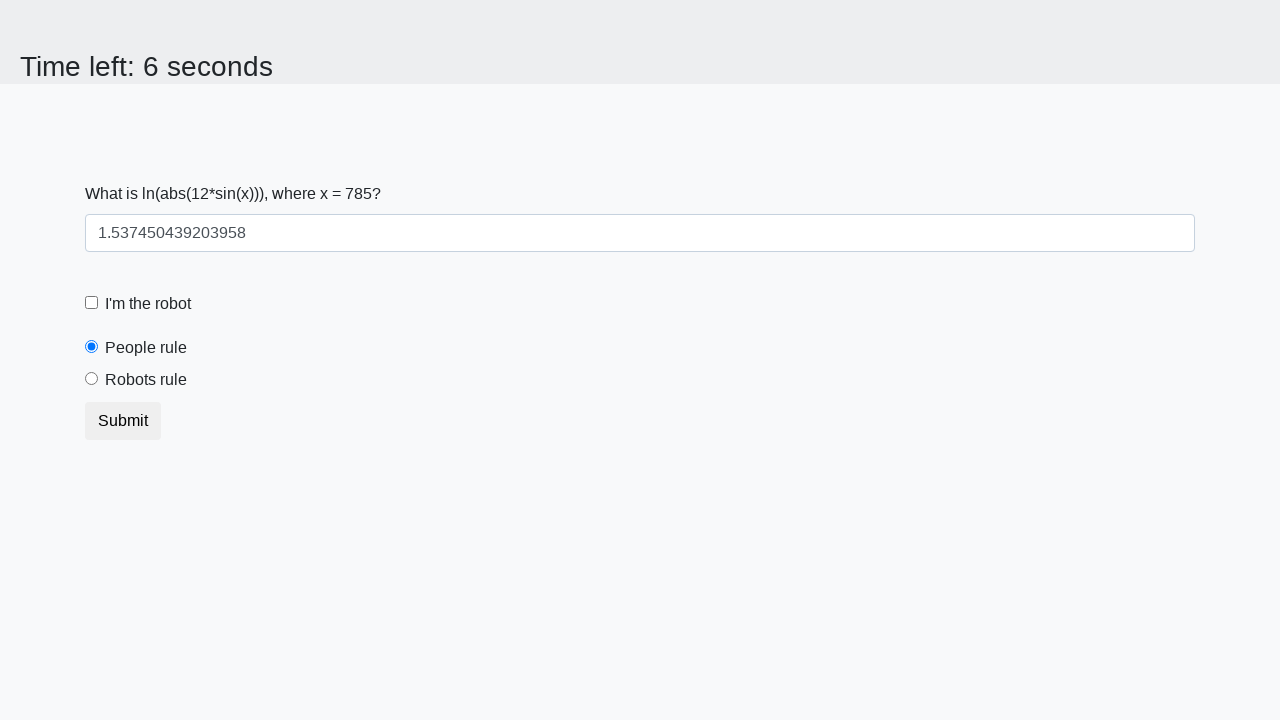

Clicked the robot checkbox at (92, 303) on #robotCheckbox
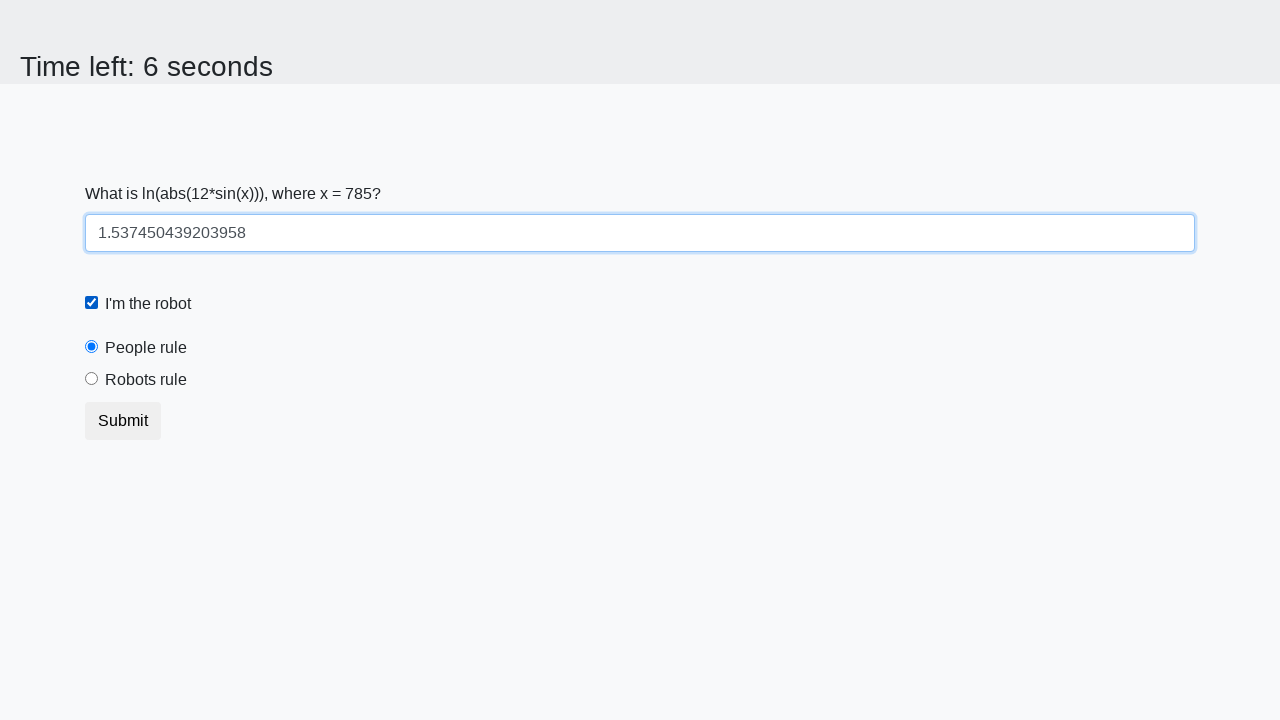

Clicked the 'Robots rule' radio button at (146, 380) on xpath=/html/body/div/form/div[4]/label
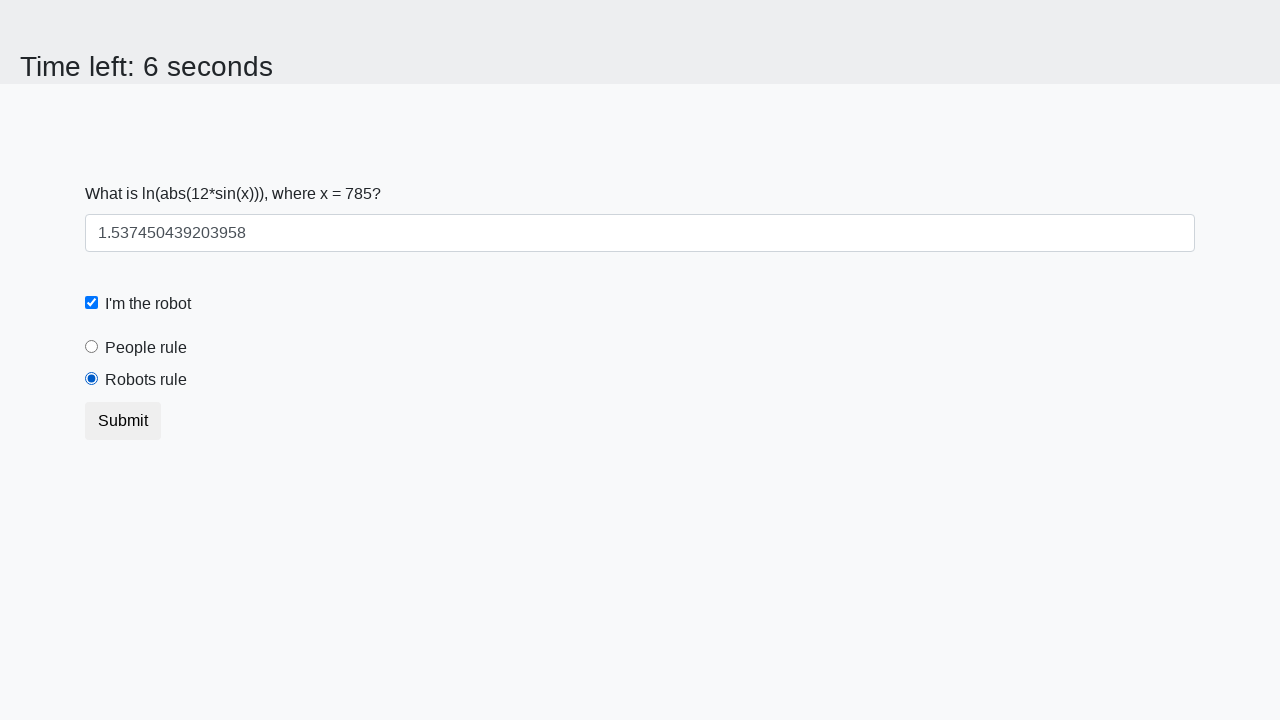

Clicked the submit button to submit the form at (123, 421) on xpath=/html/body/div/form/button
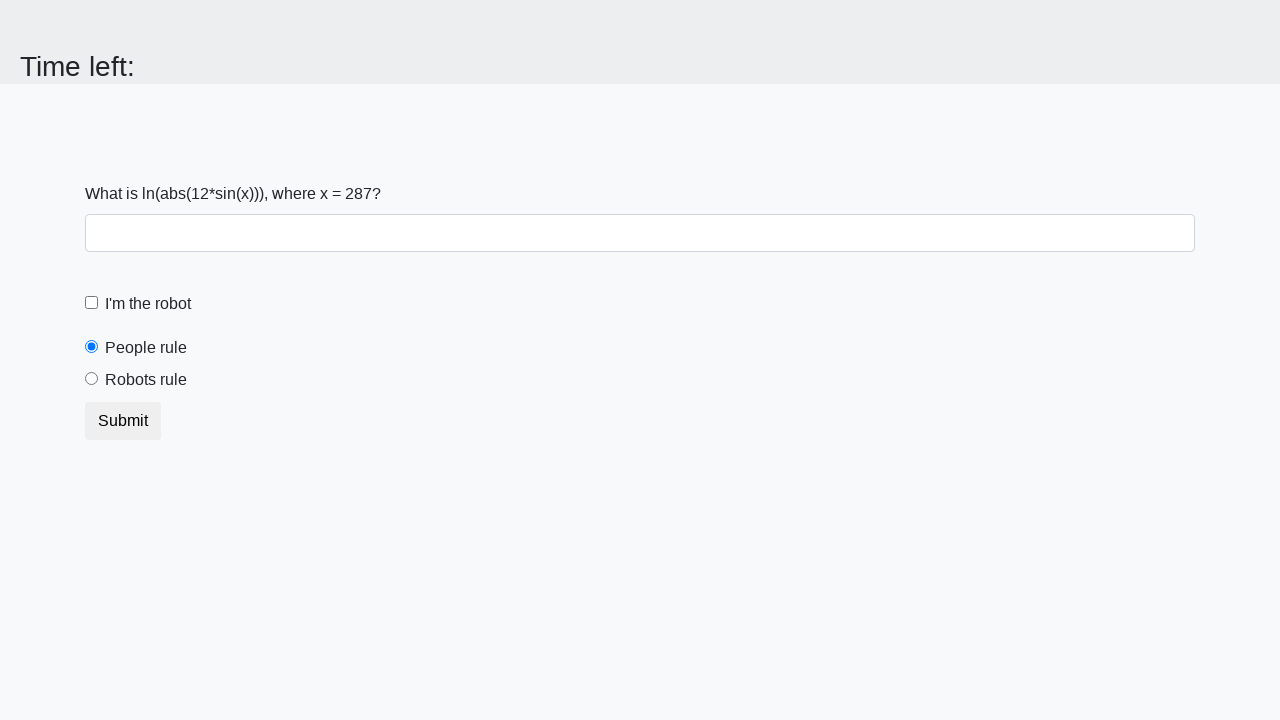

Waited for form submission to complete
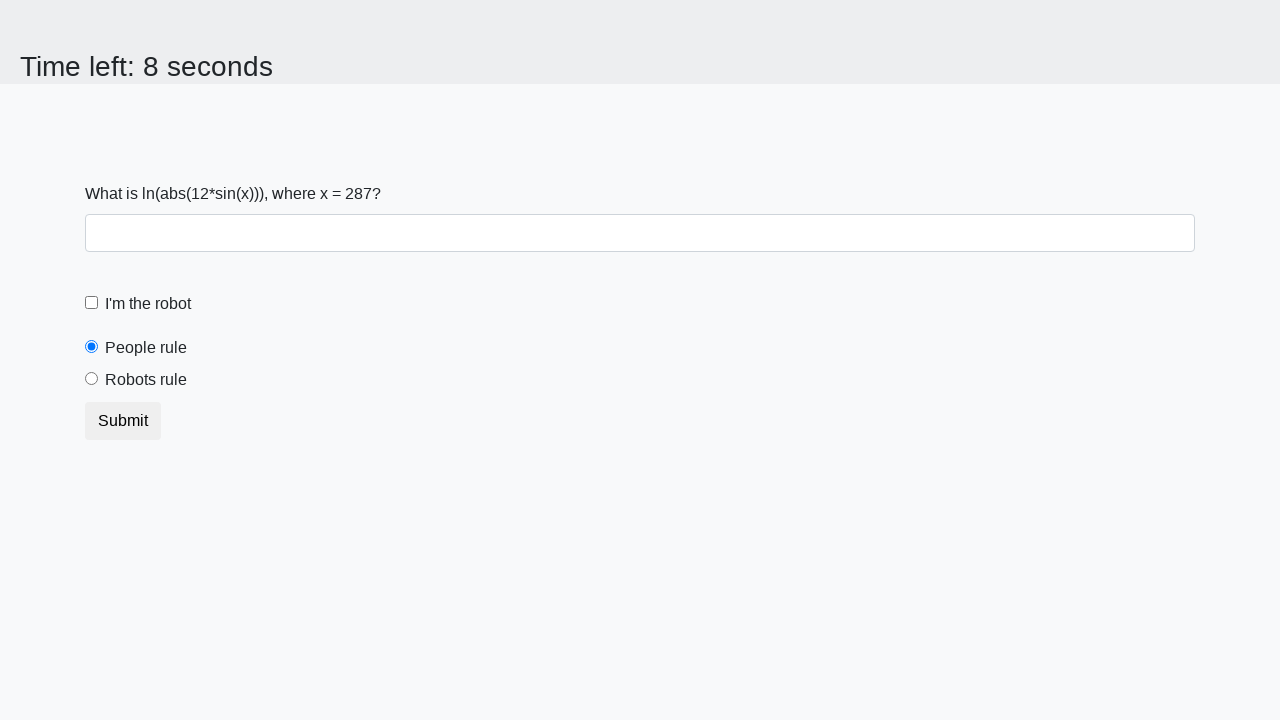

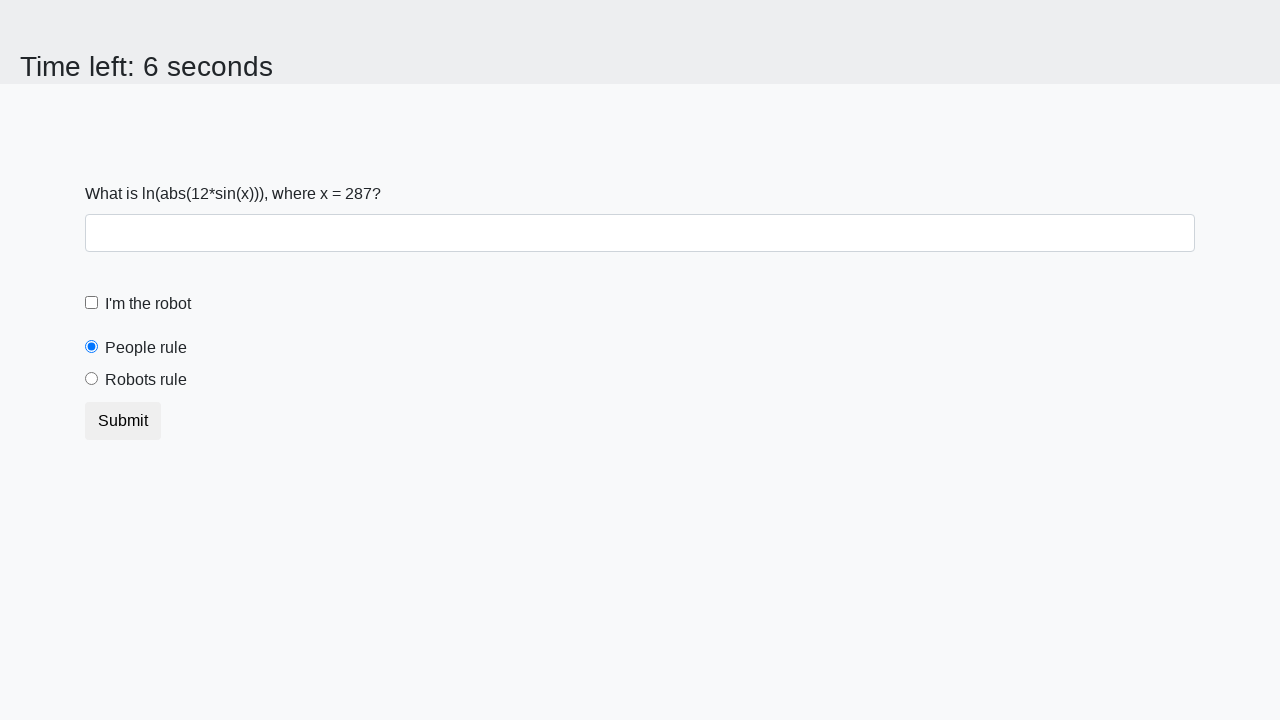